Tests that specific text content (business name, contact info, address) appears on each page of the website by iterating through index, personal, and hitta-hit pages.

Starting URL: https://ntig-uppsala.github.io/Frisor-Saxe/index.html

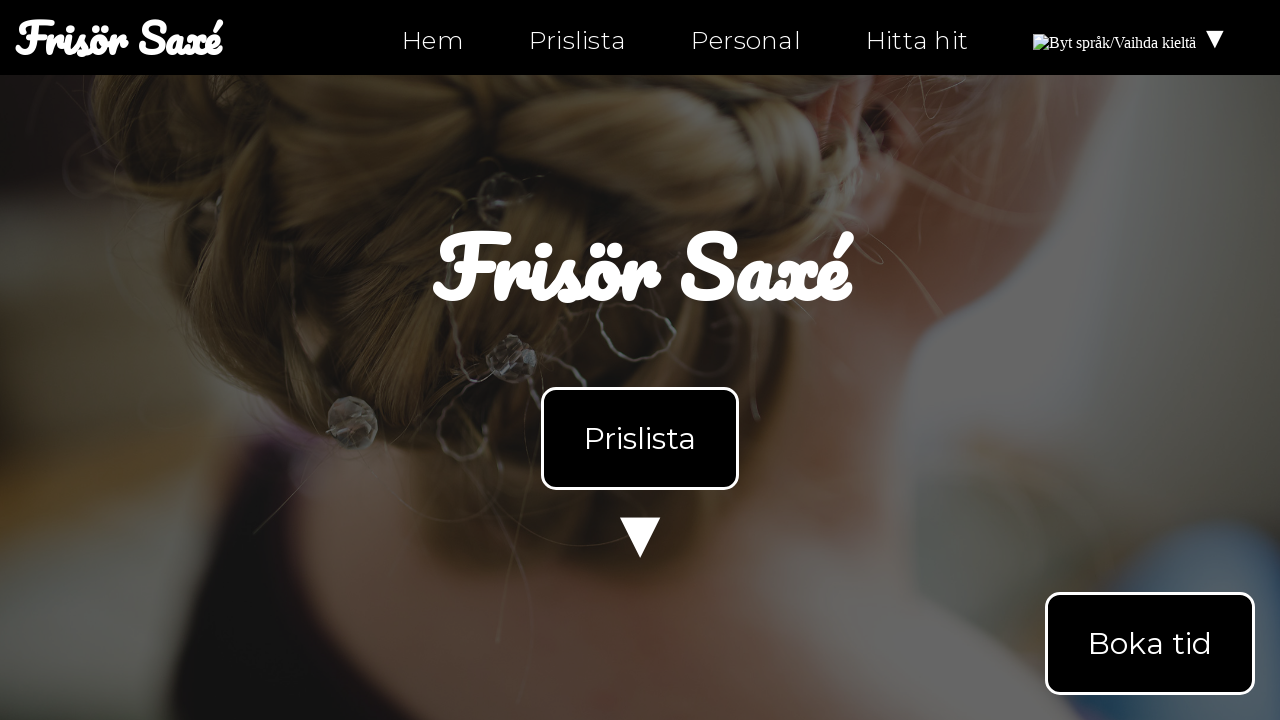

Waited for body element to load on index.html
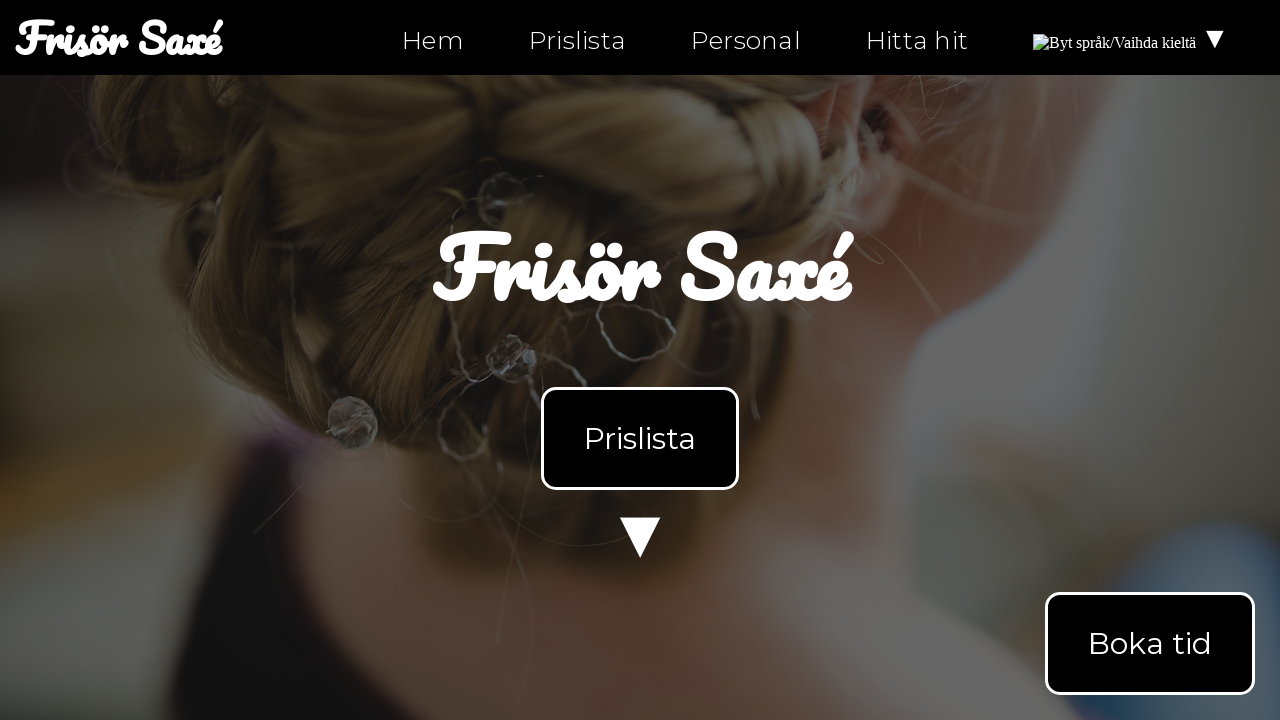

Retrieved body text content from index.html
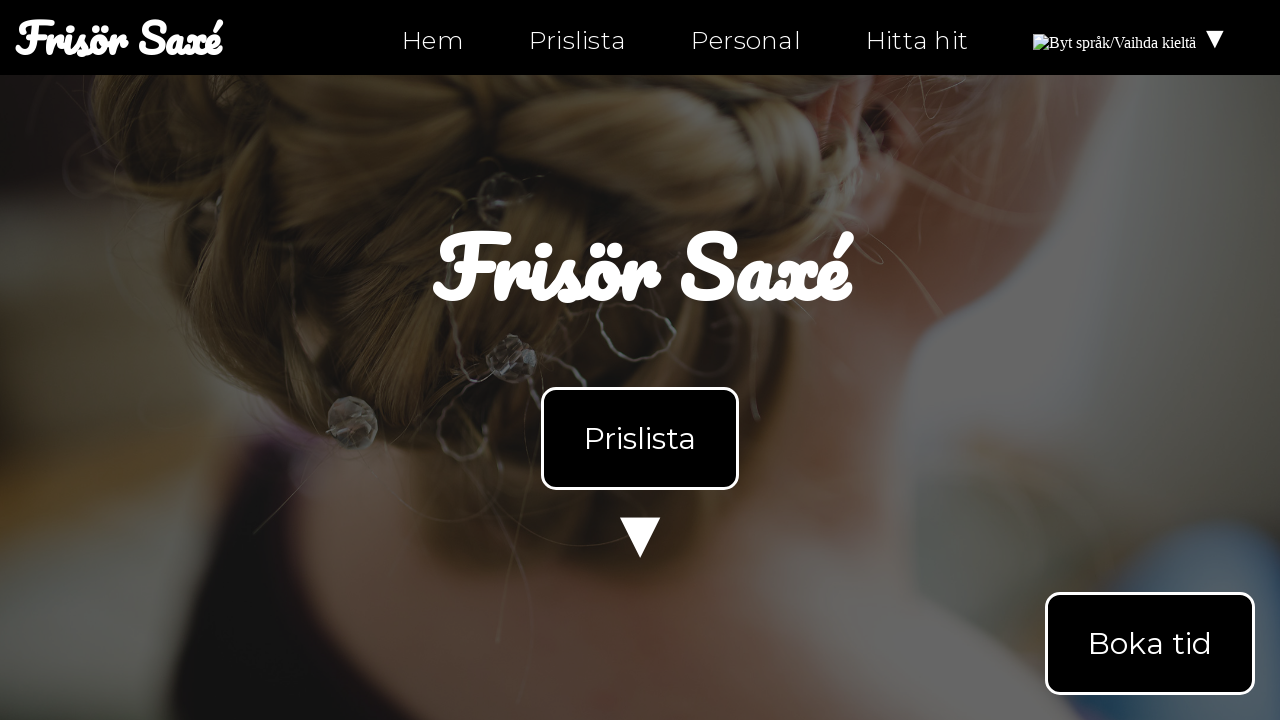

Verified 'Frisör Saxé' business name appears on index.html
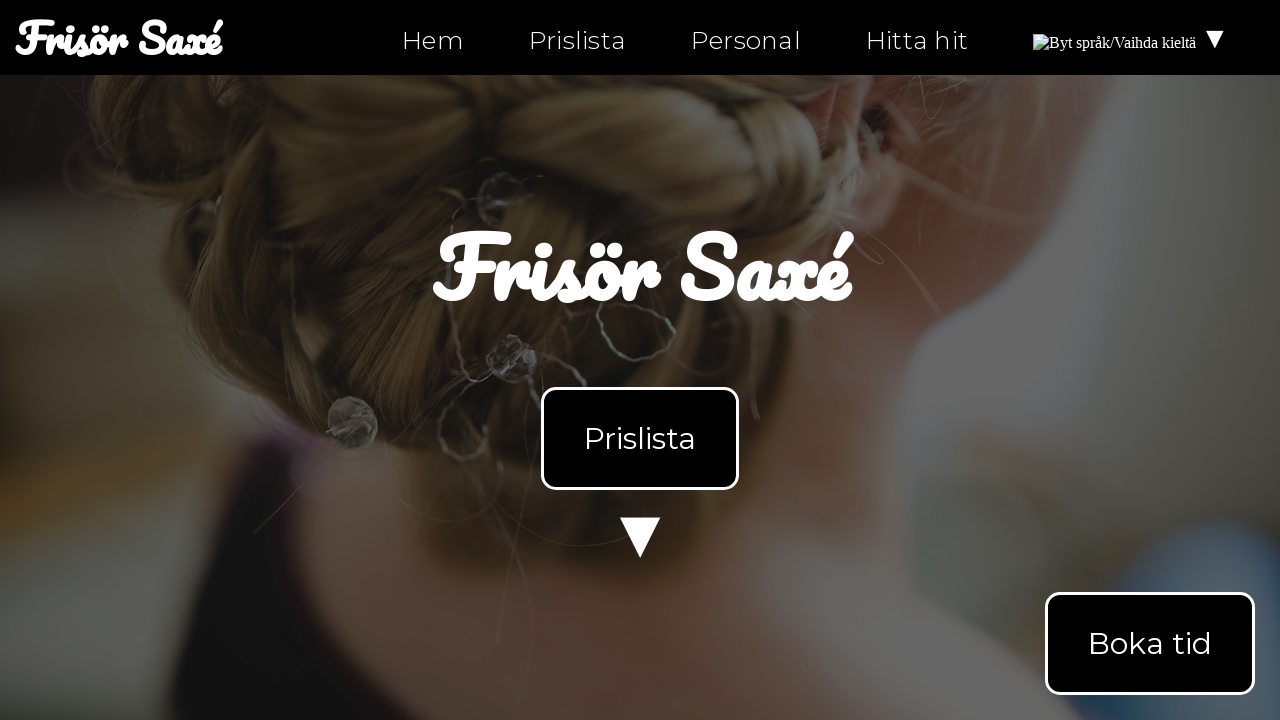

Verified 'Öppettider' (opening hours) text appears on index.html
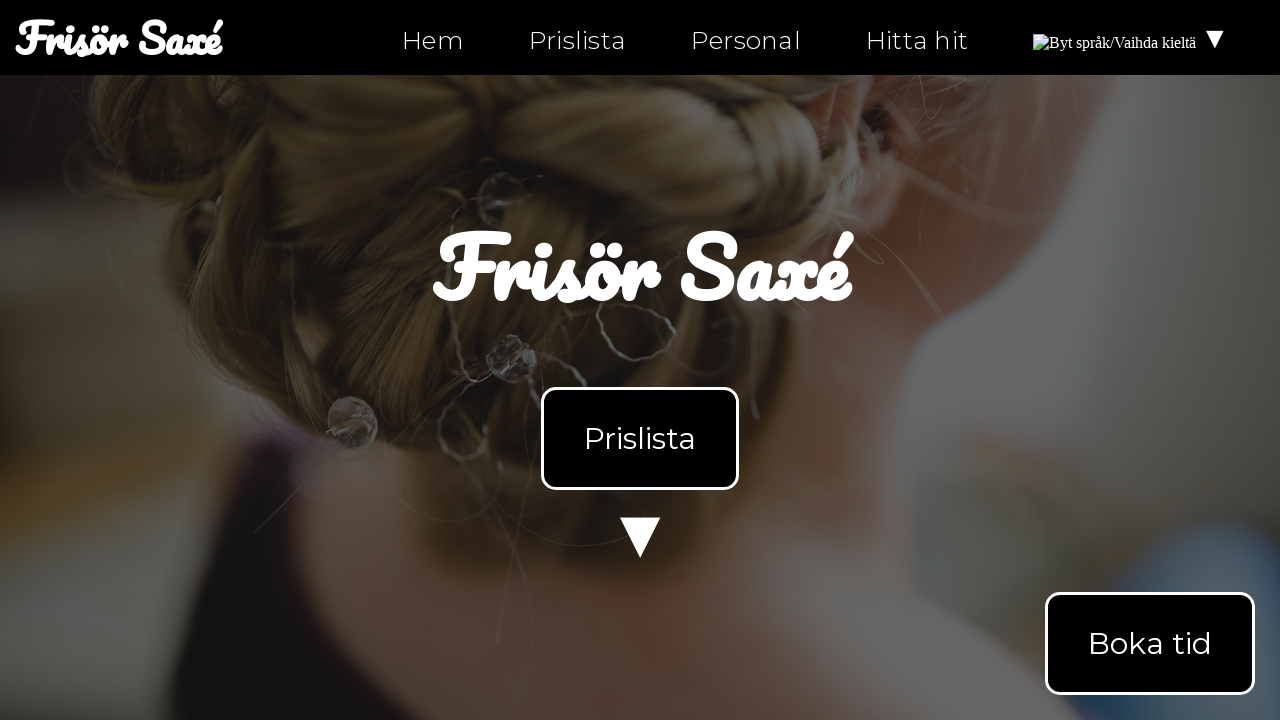

Verified 'Kontakt' (contact) text appears on index.html
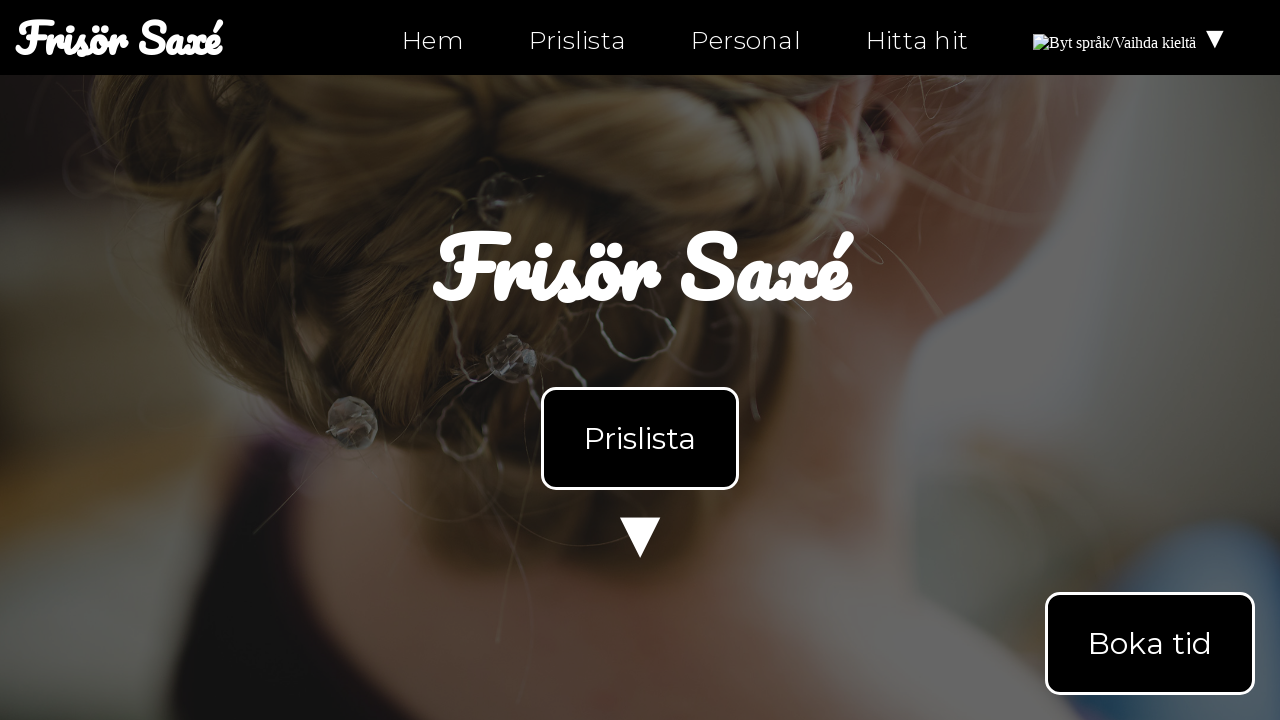

Verified phone number '0630-555-555' appears on index.html
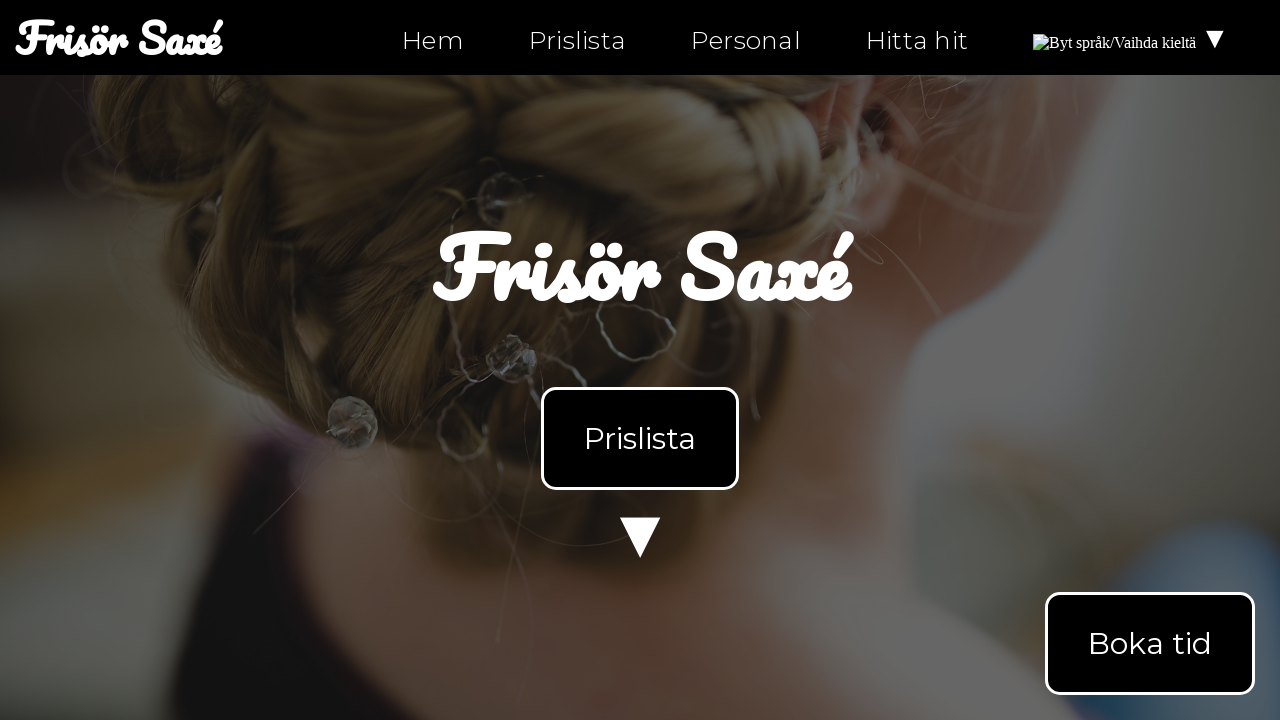

Verified email 'info@ntig-uppsala.github.io' appears on index.html
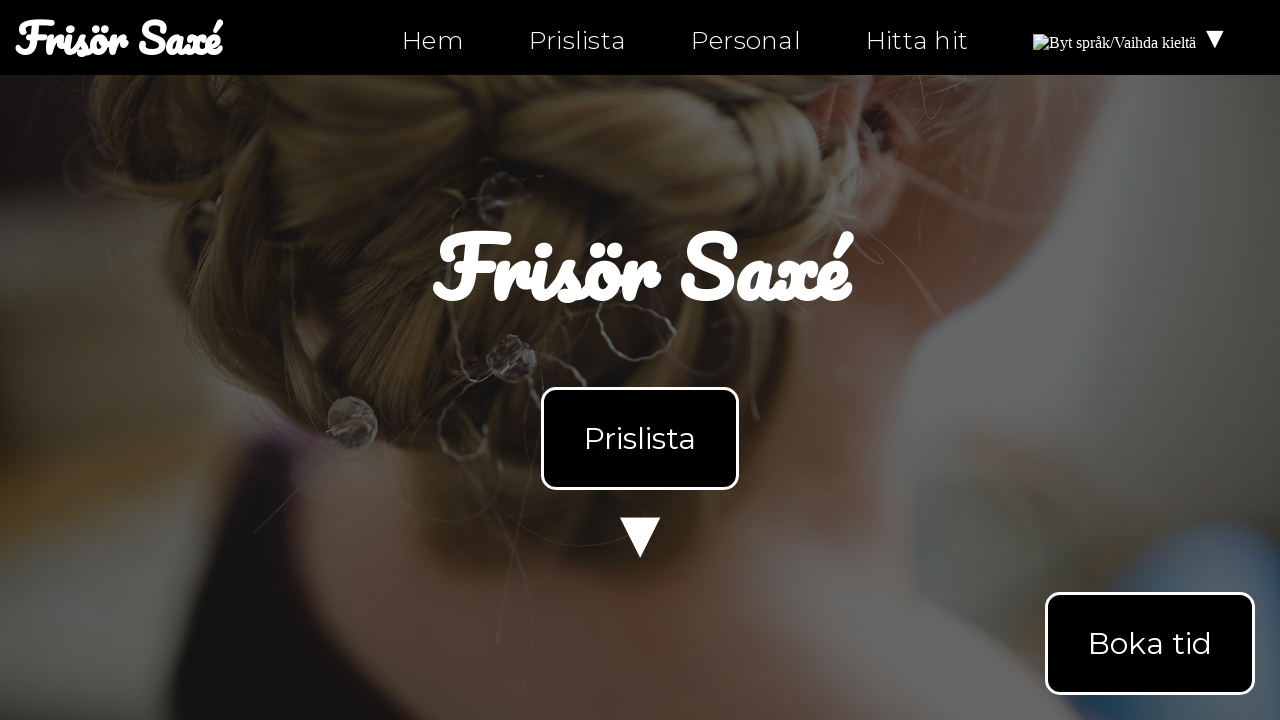

Verified 'Hitta hit' (directions) text appears on index.html
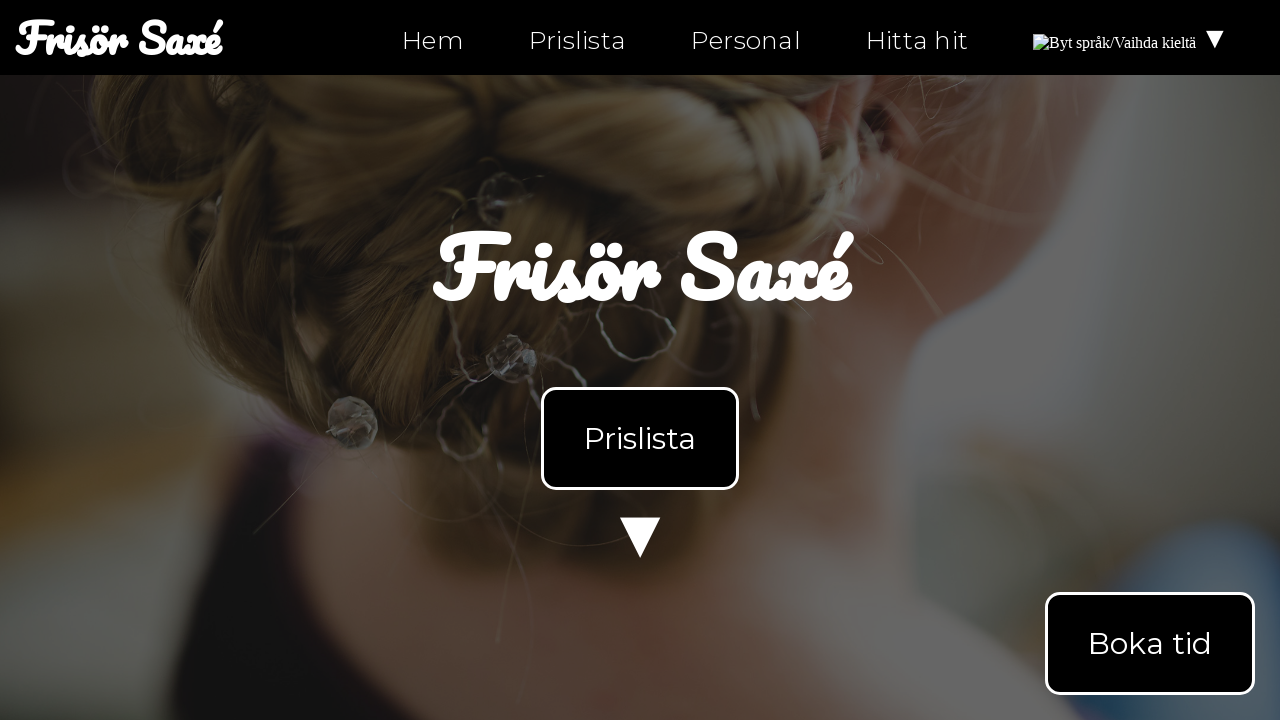

Verified street address 'Fjällgatan 32H' appears on index.html
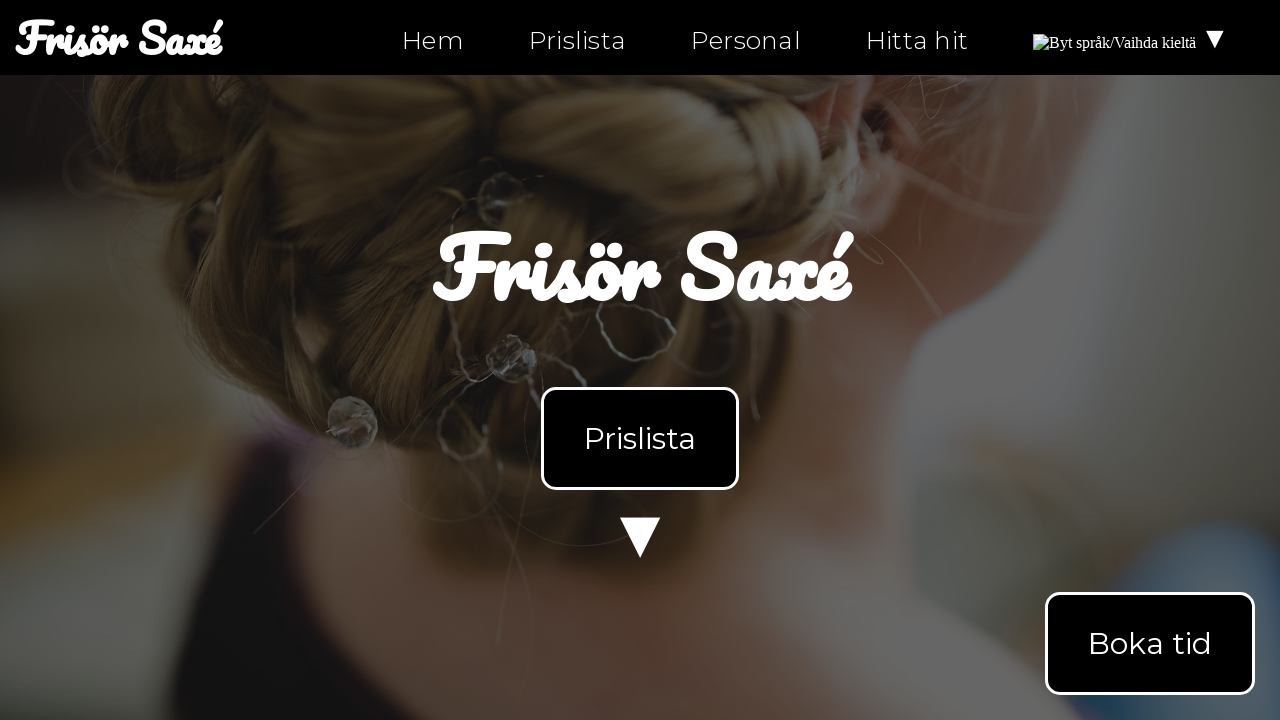

Verified postal code and city '981 39, Kiruna' appear on index.html
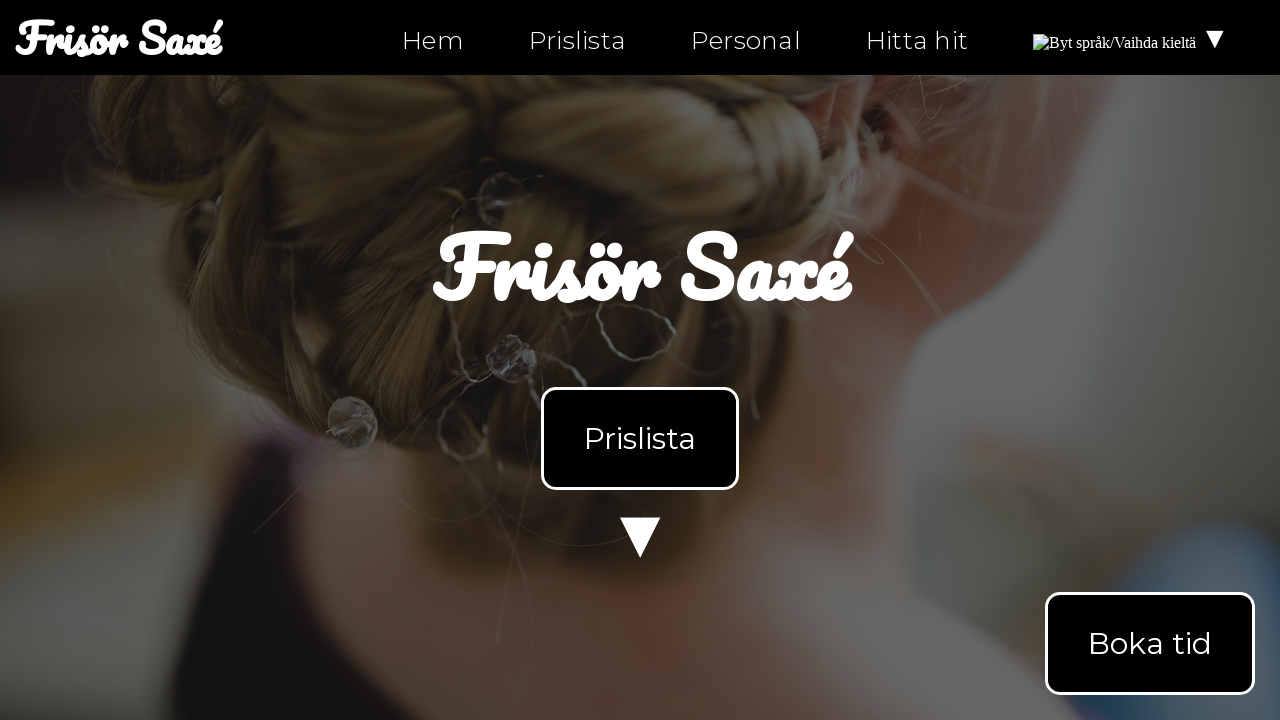

Verified 'Karta till oss' (map to us) text appears on index.html
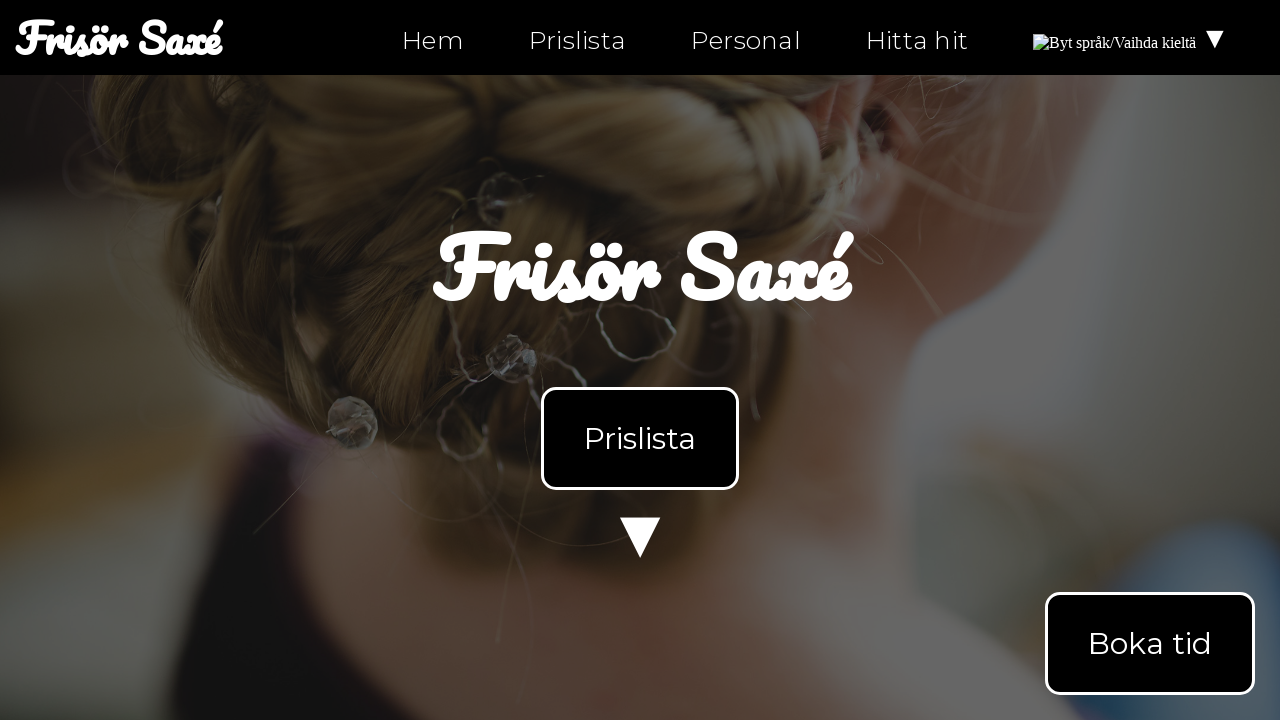

Navigated to personal.html page
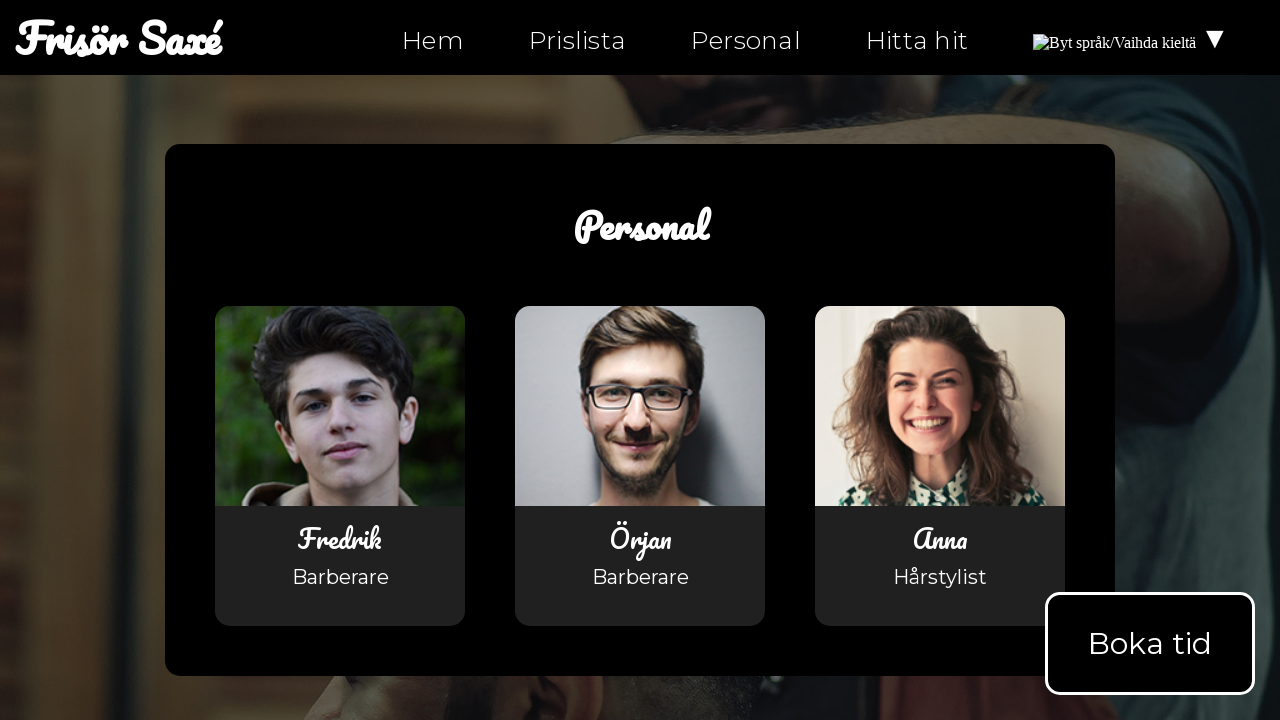

Waited for body element to load on personal.html
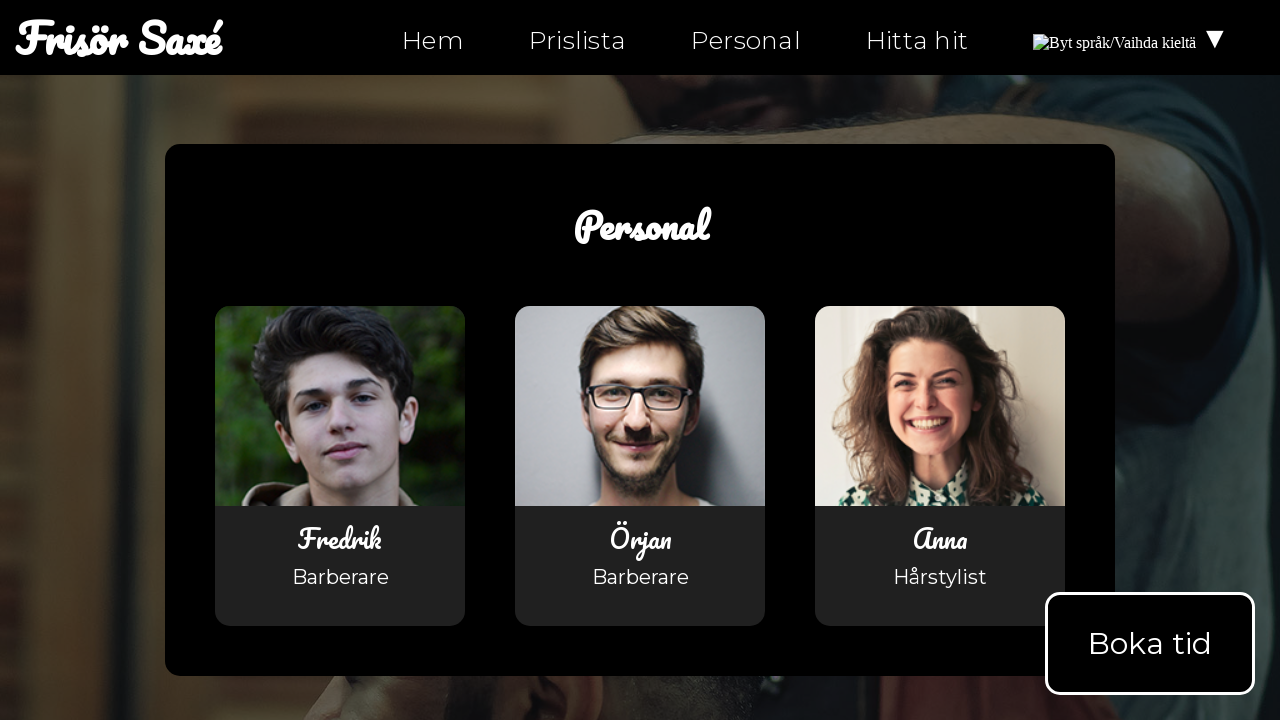

Retrieved body text content from personal.html
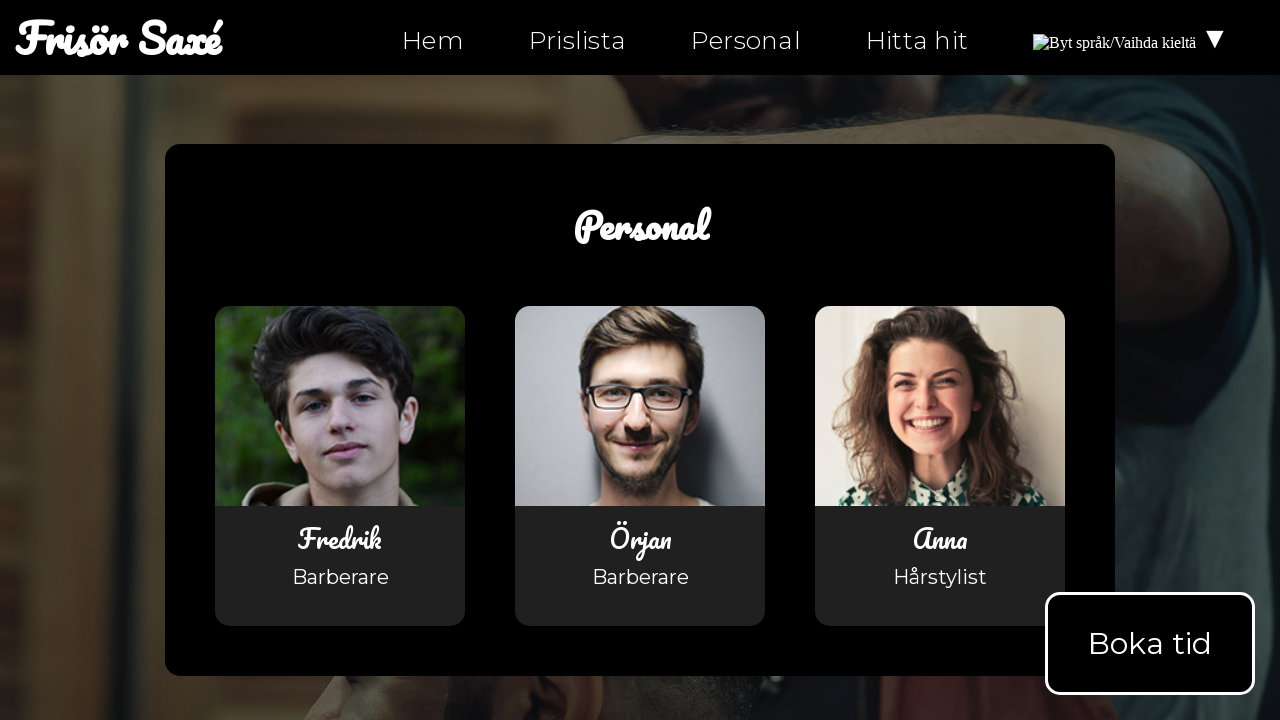

Verified 'Frisör Saxé' business name appears on personal.html
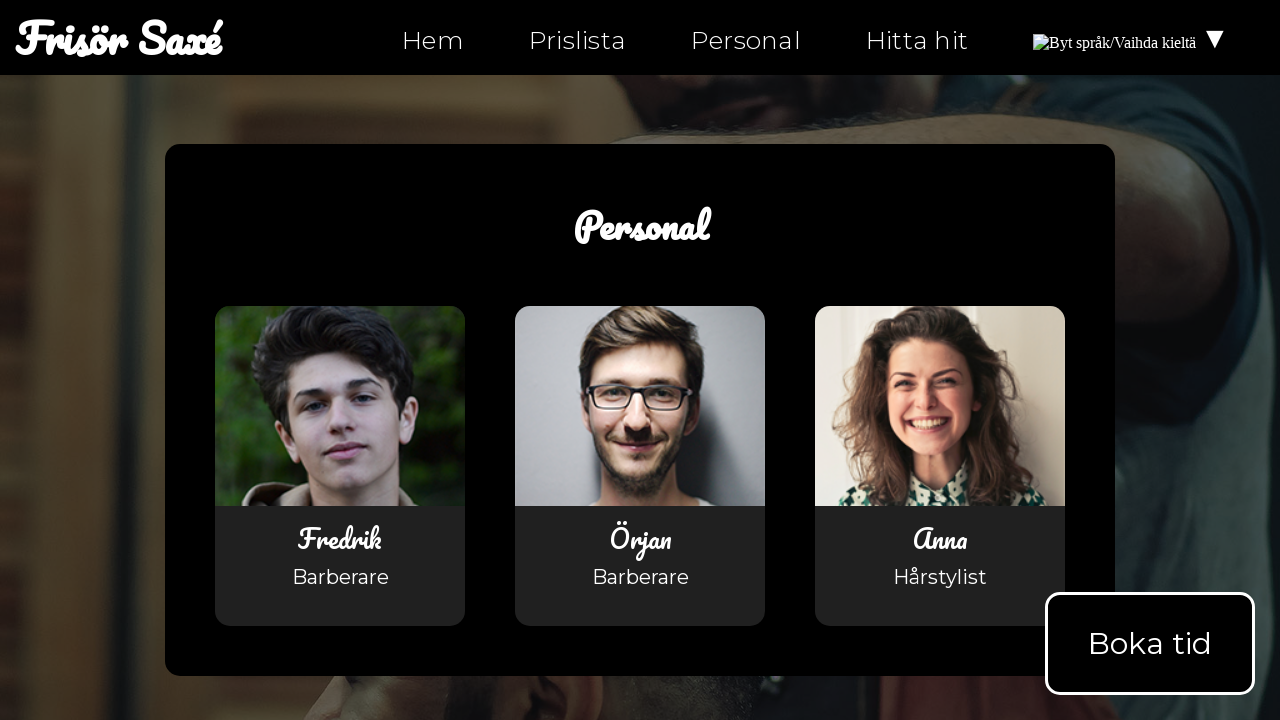

Verified 'Öppettider' (opening hours) text appears on personal.html
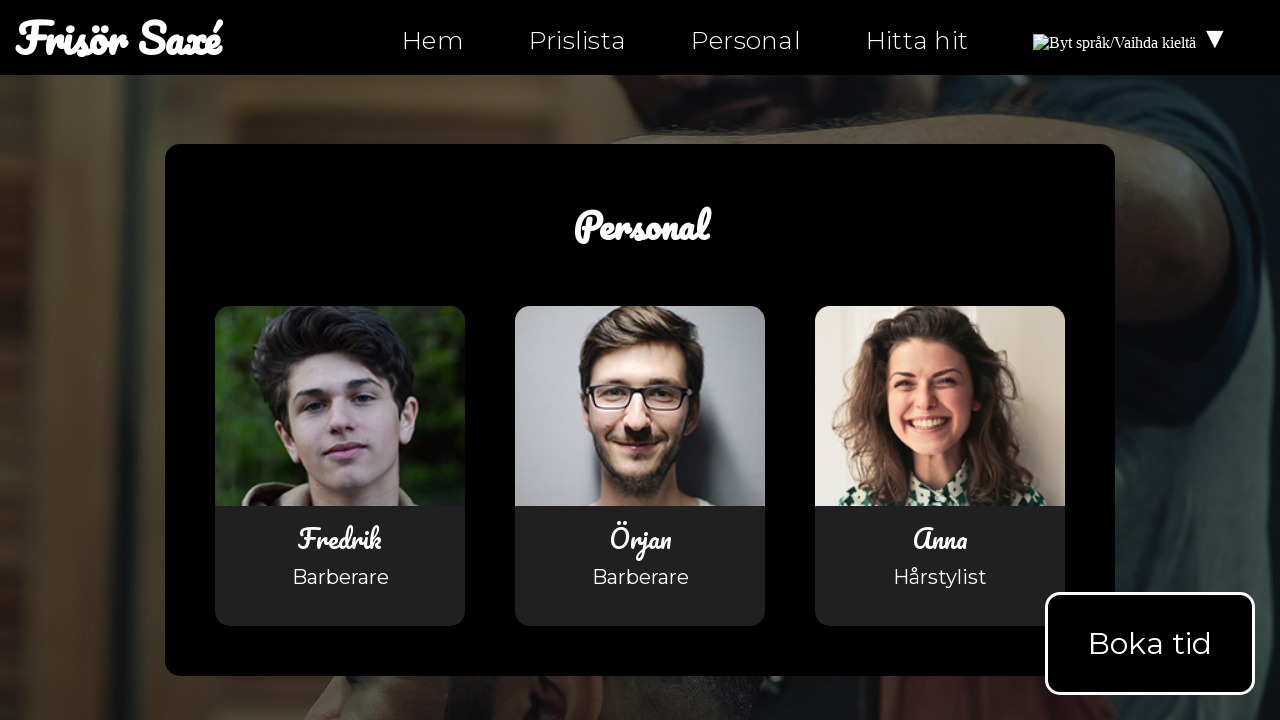

Navigated to hitta-hit.html page
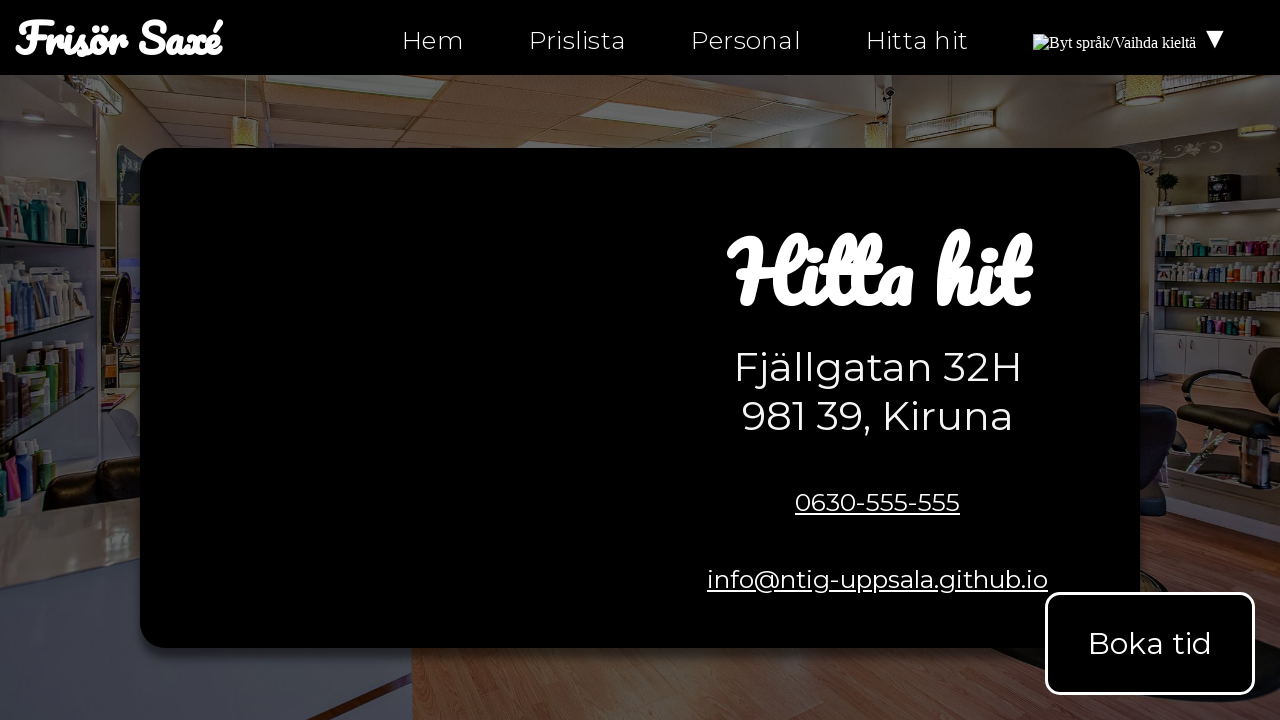

Waited for body element to load on hitta-hit.html
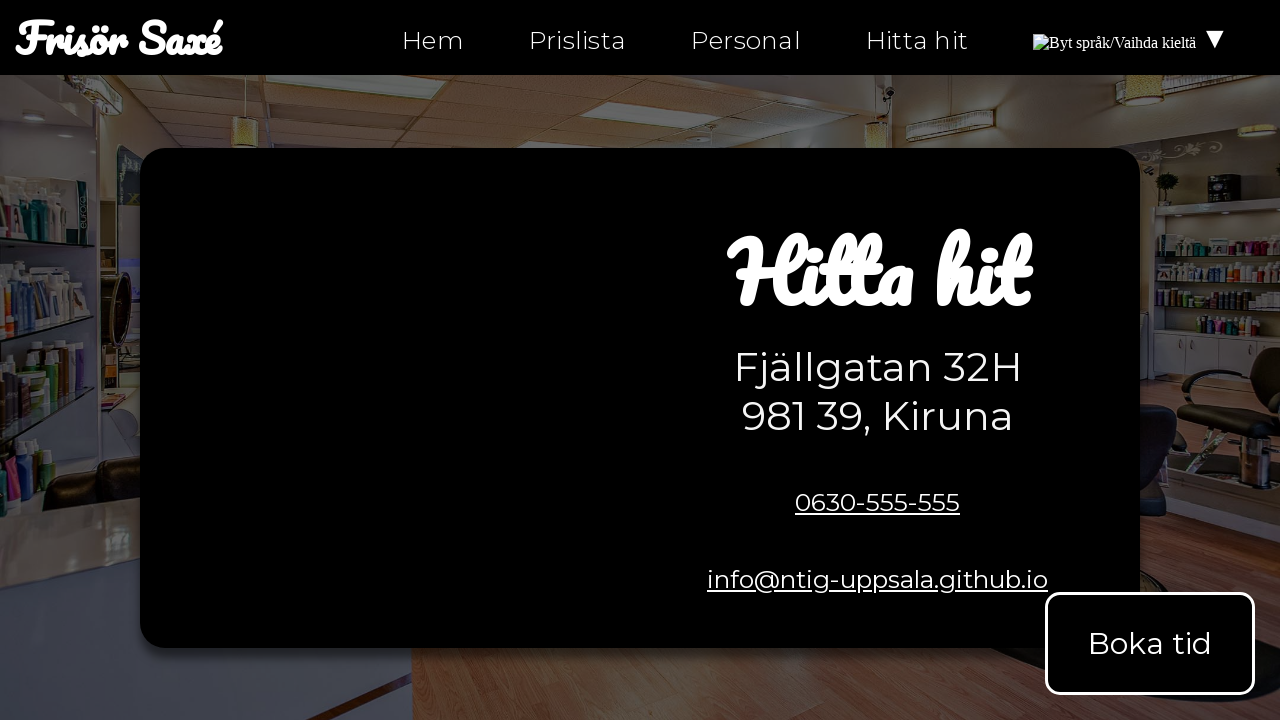

Retrieved body text content from hitta-hit.html
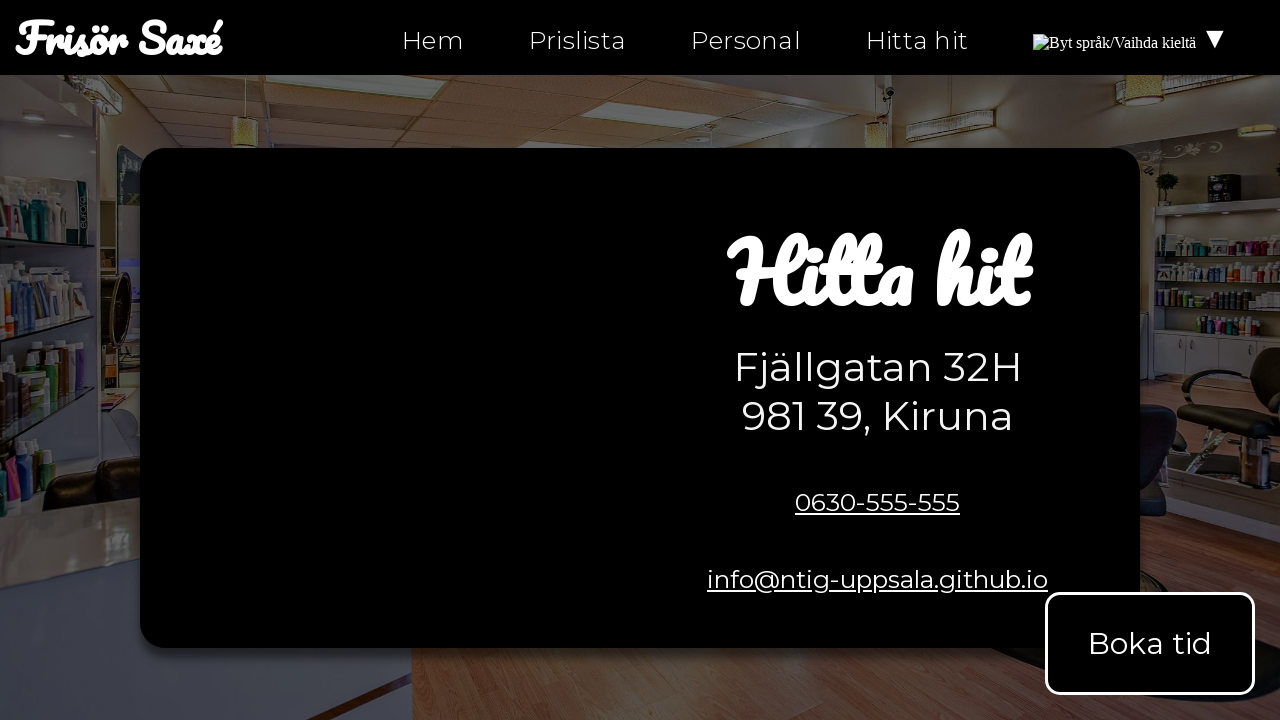

Verified 'Frisör Saxé' business name appears on hitta-hit.html
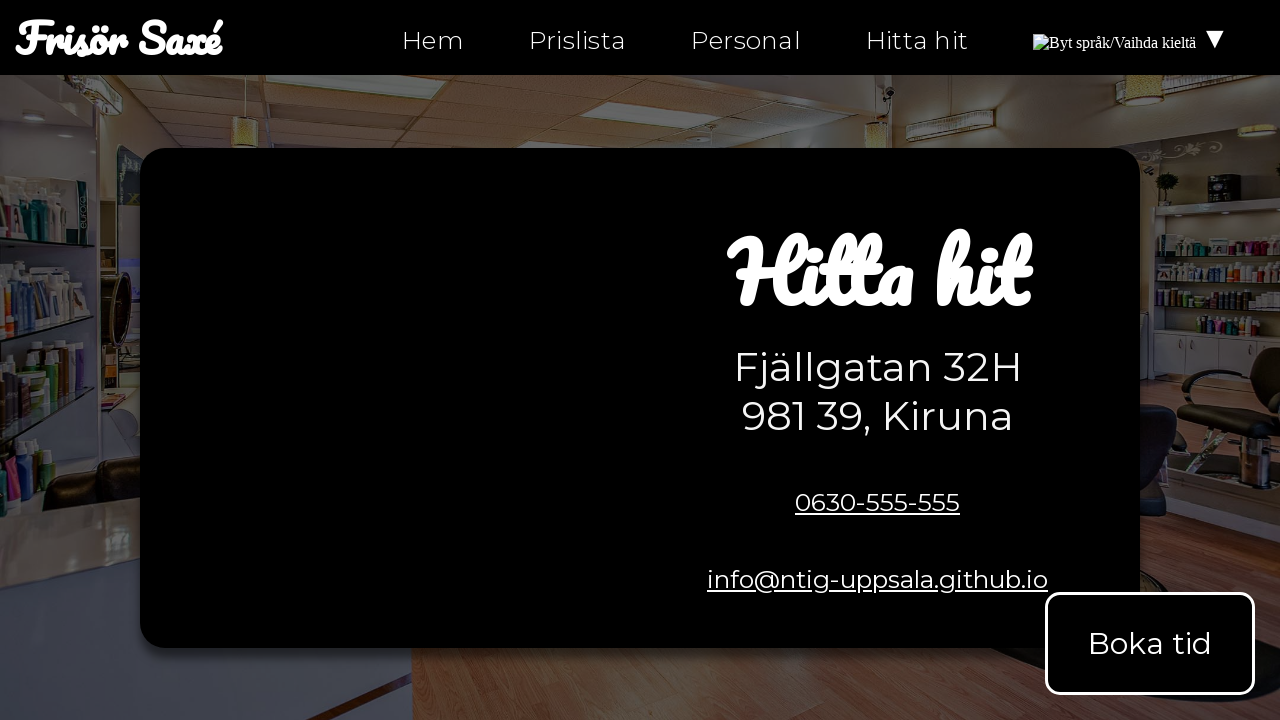

Verified 'Hitta hit' (directions) text appears on hitta-hit.html
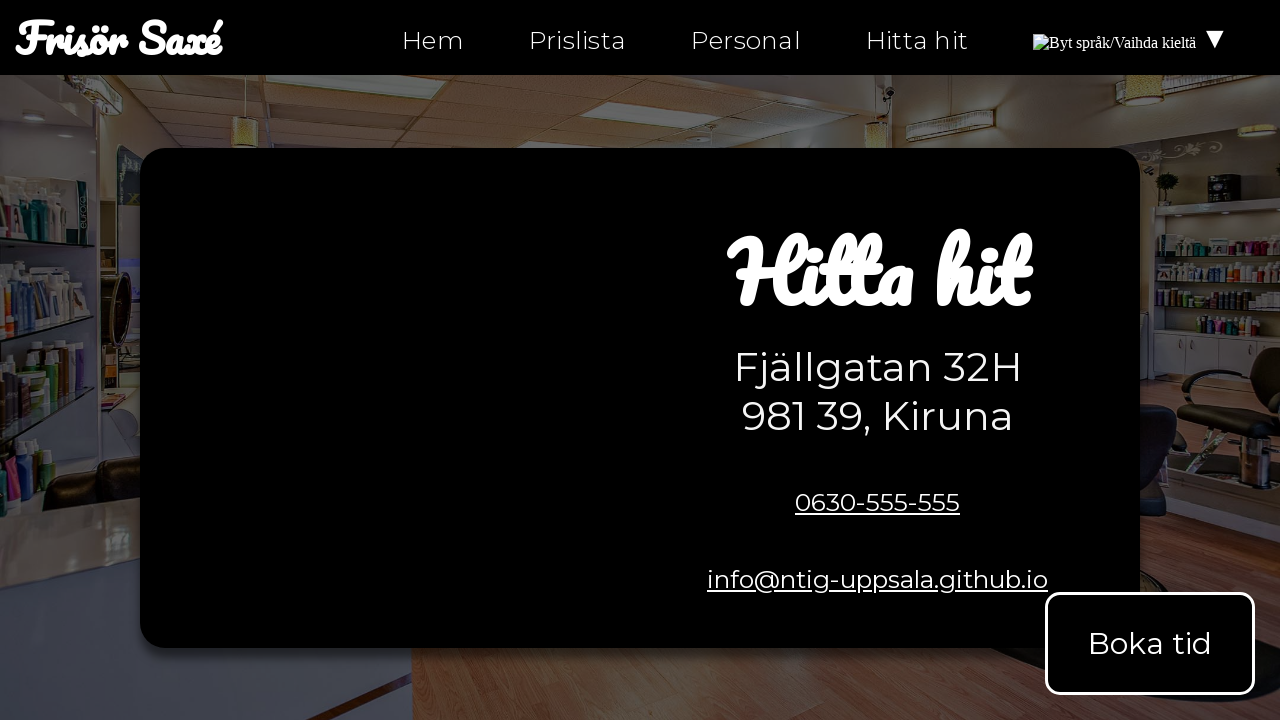

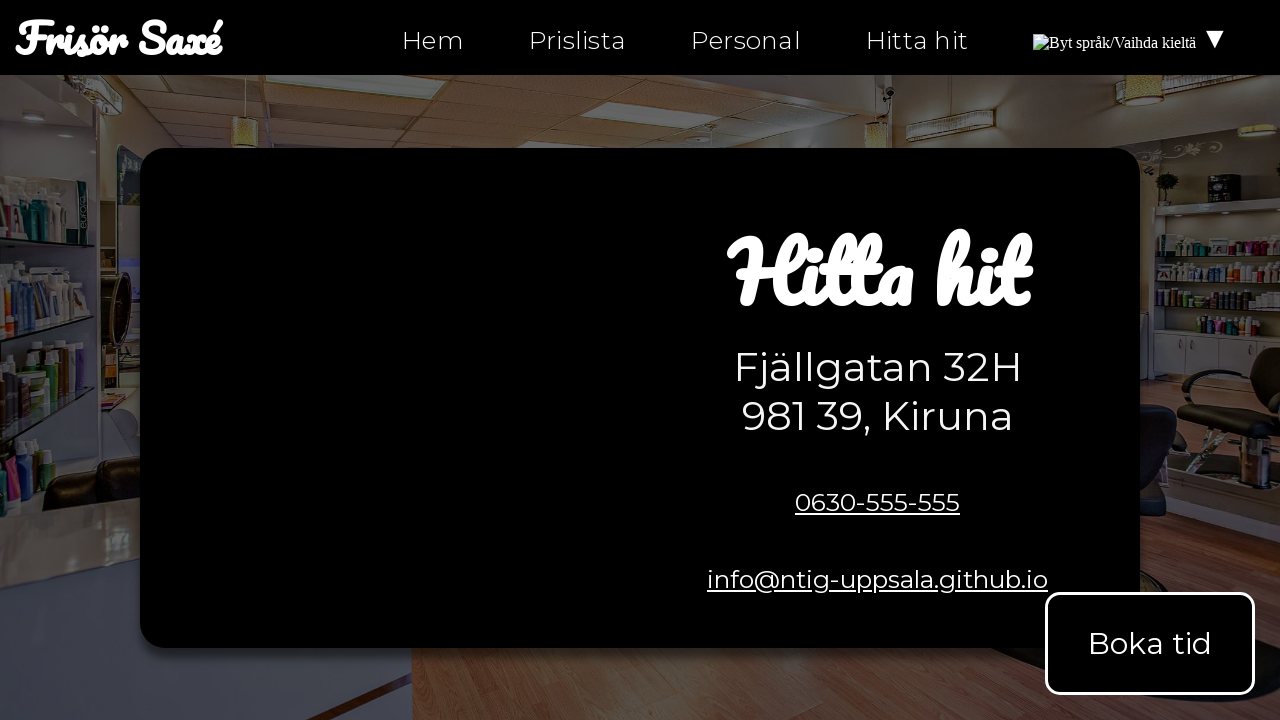